Tests dynamic loading functionality with multiple wait conditions, clicking Start and waiting for various element visibility states before verifying the Hello World message.

Starting URL: http://the-internet.herokuapp.com/dynamic_loading/2

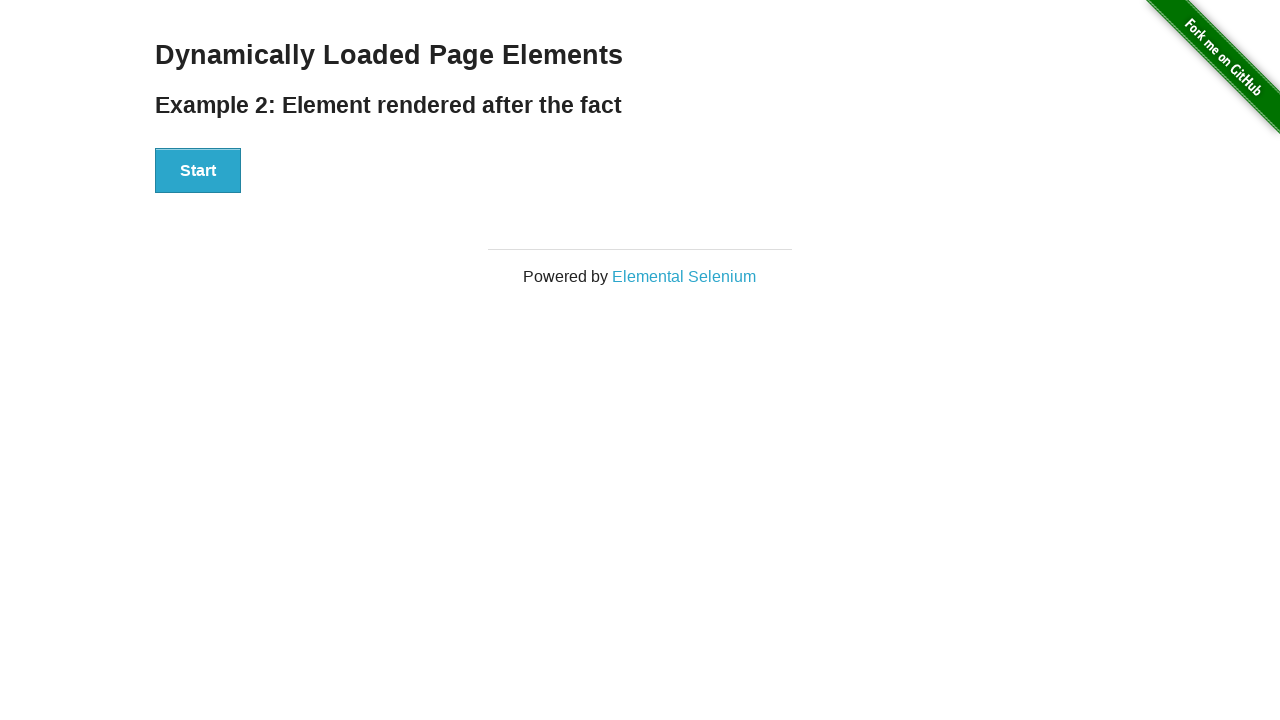

Clicked the Start button at (198, 171) on xpath=//div[@id='start']/button
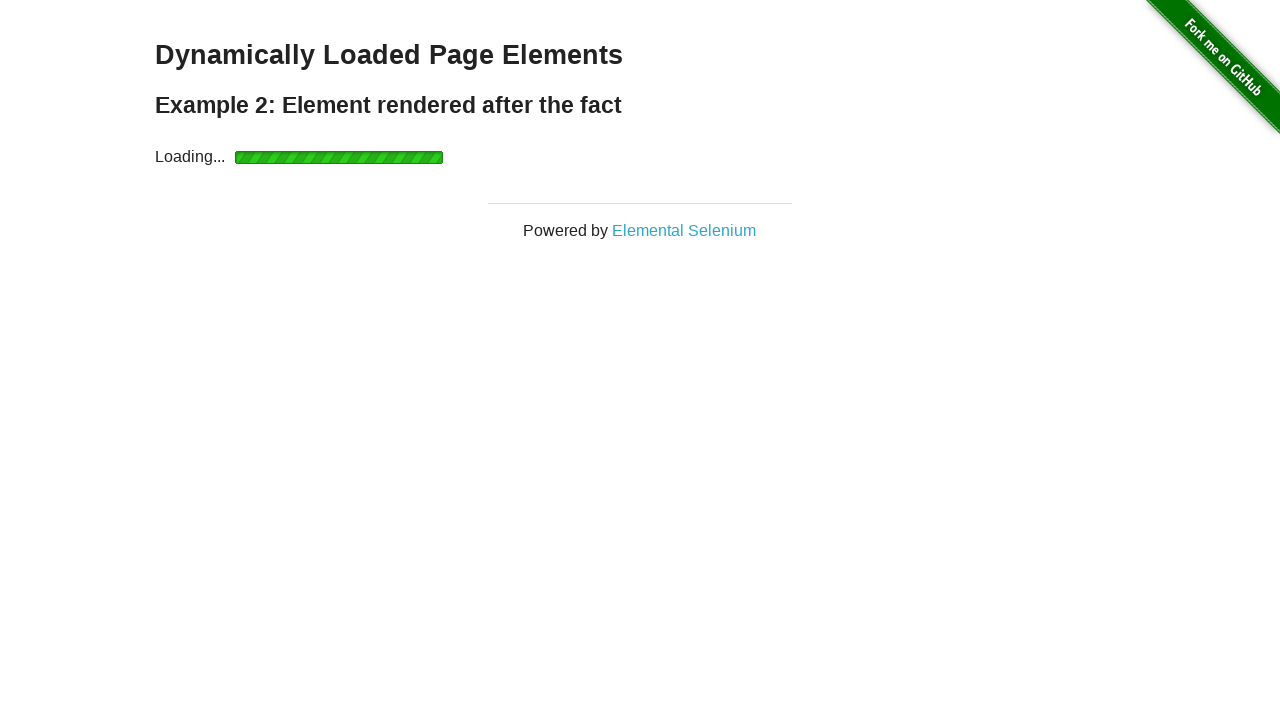

Waited for loading icon to disappear
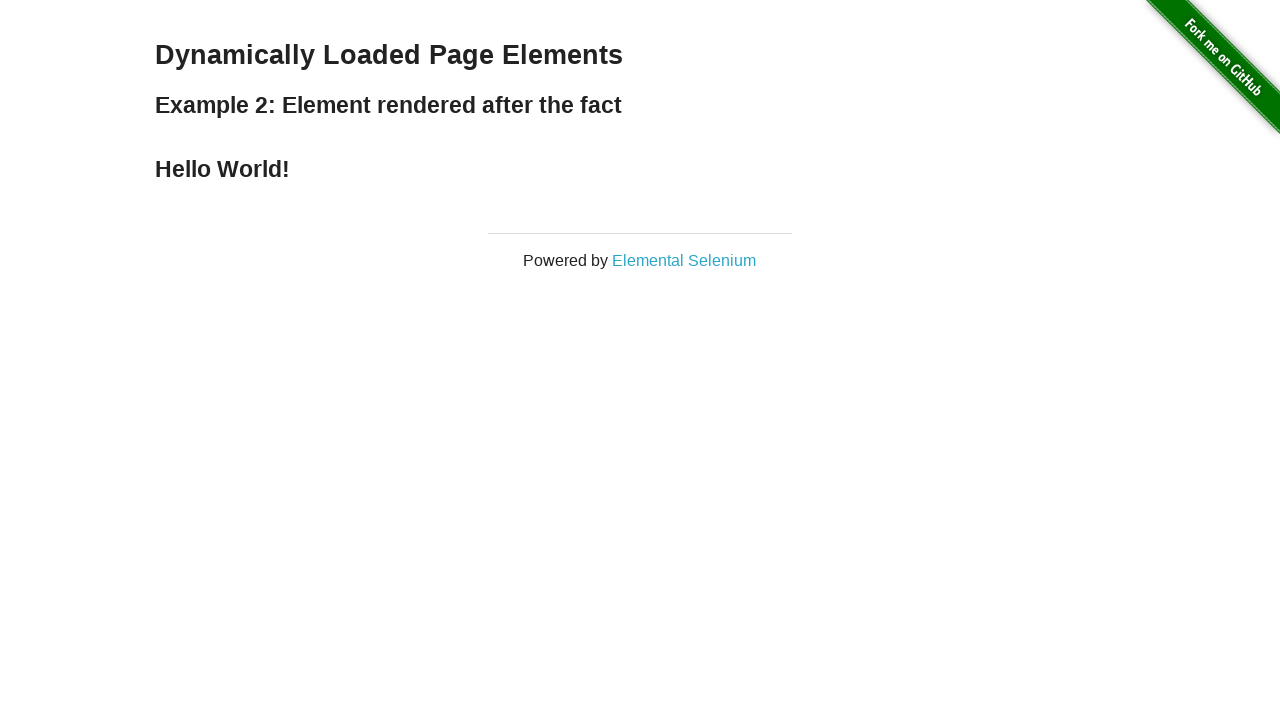

Waited for finish element to become visible
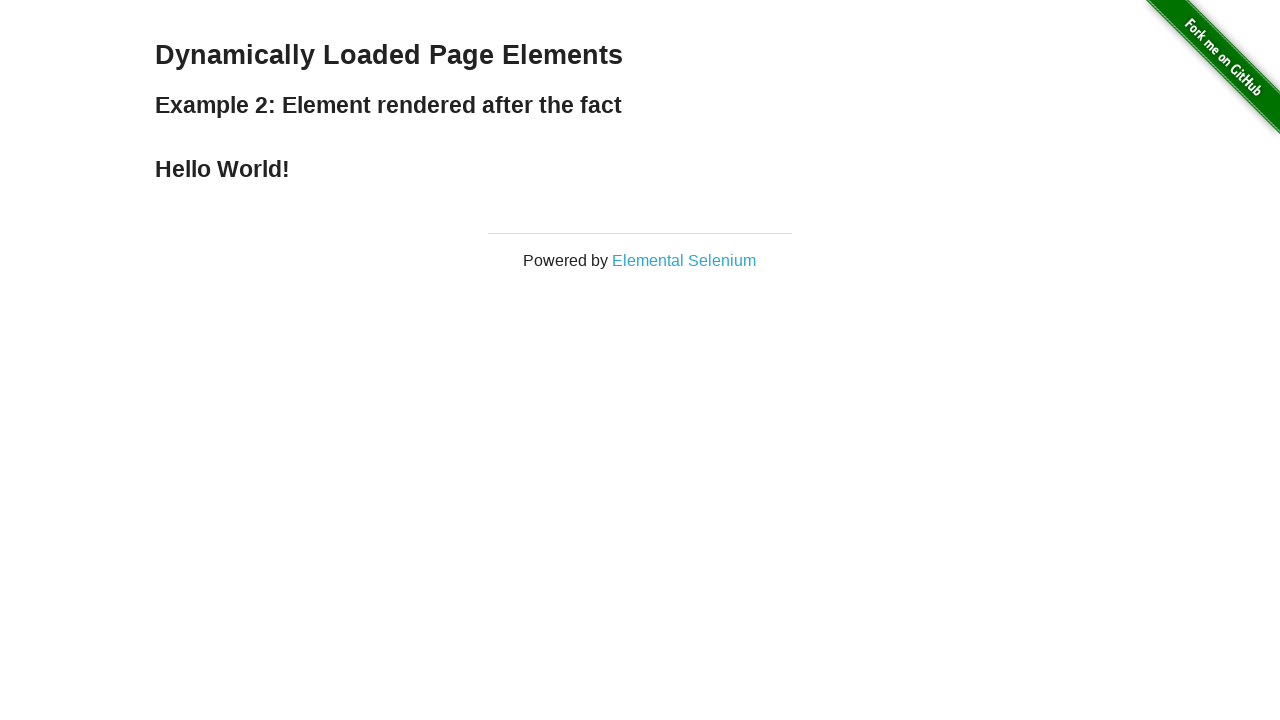

Retrieved text content from finish element
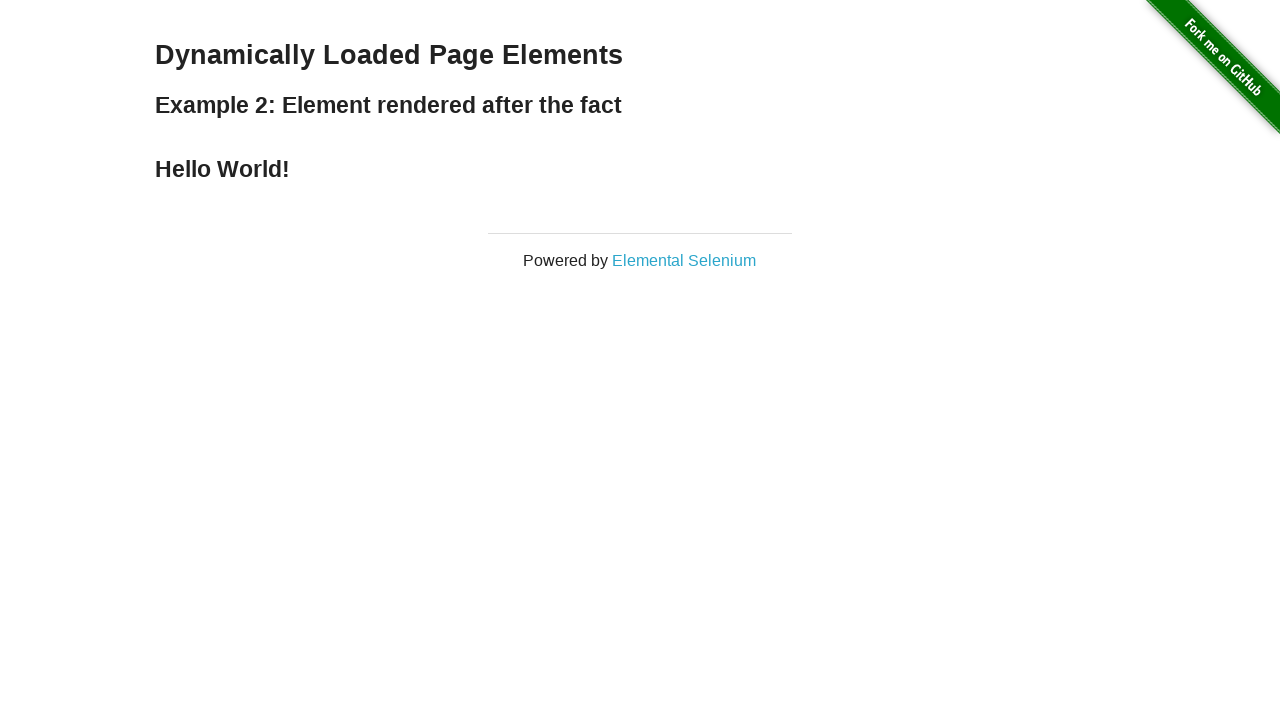

Verified result text equals 'Hello World!'
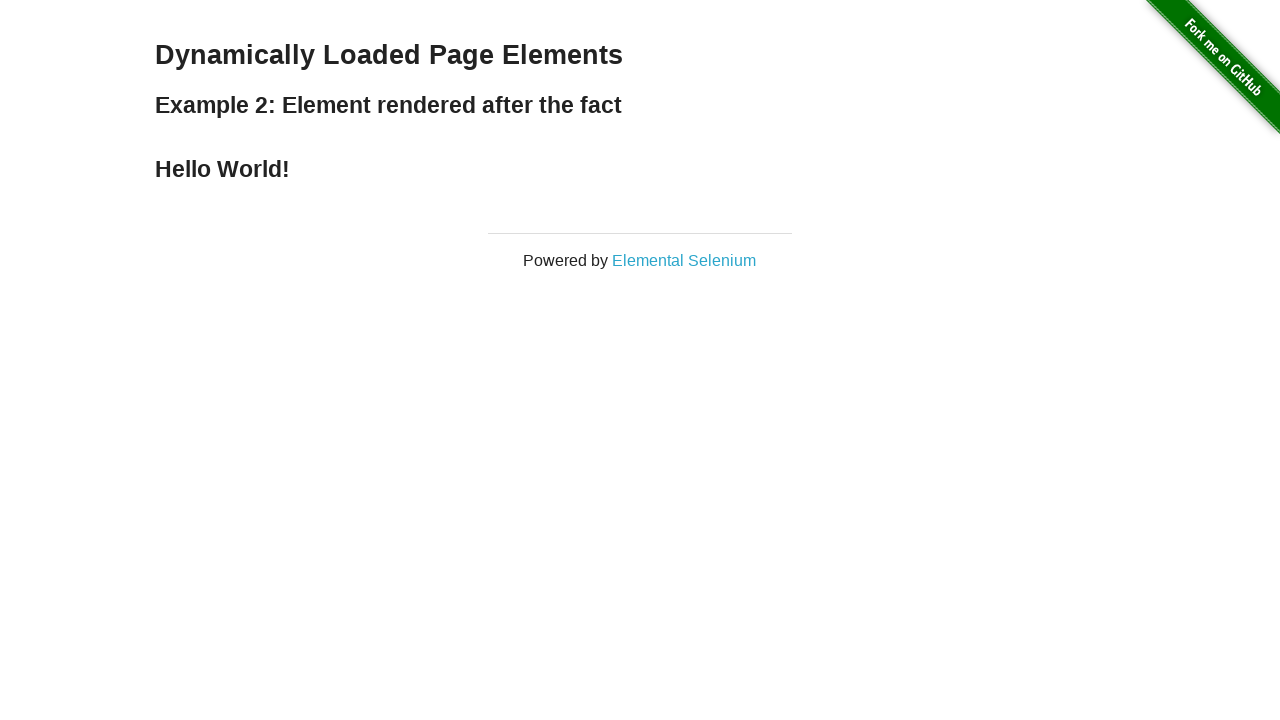

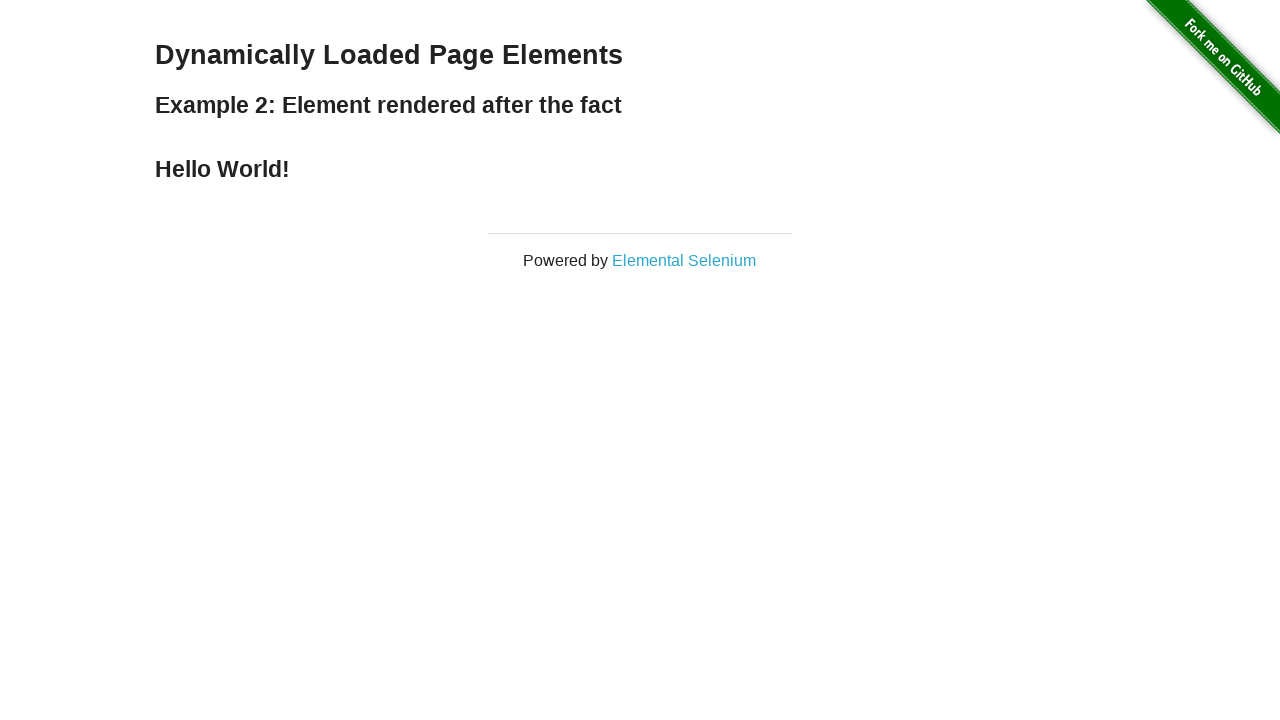